Tests handling of a modal popup by waiting for it to appear and clicking the close button

Starting URL: http://the-internet.herokuapp.com/entry_ad

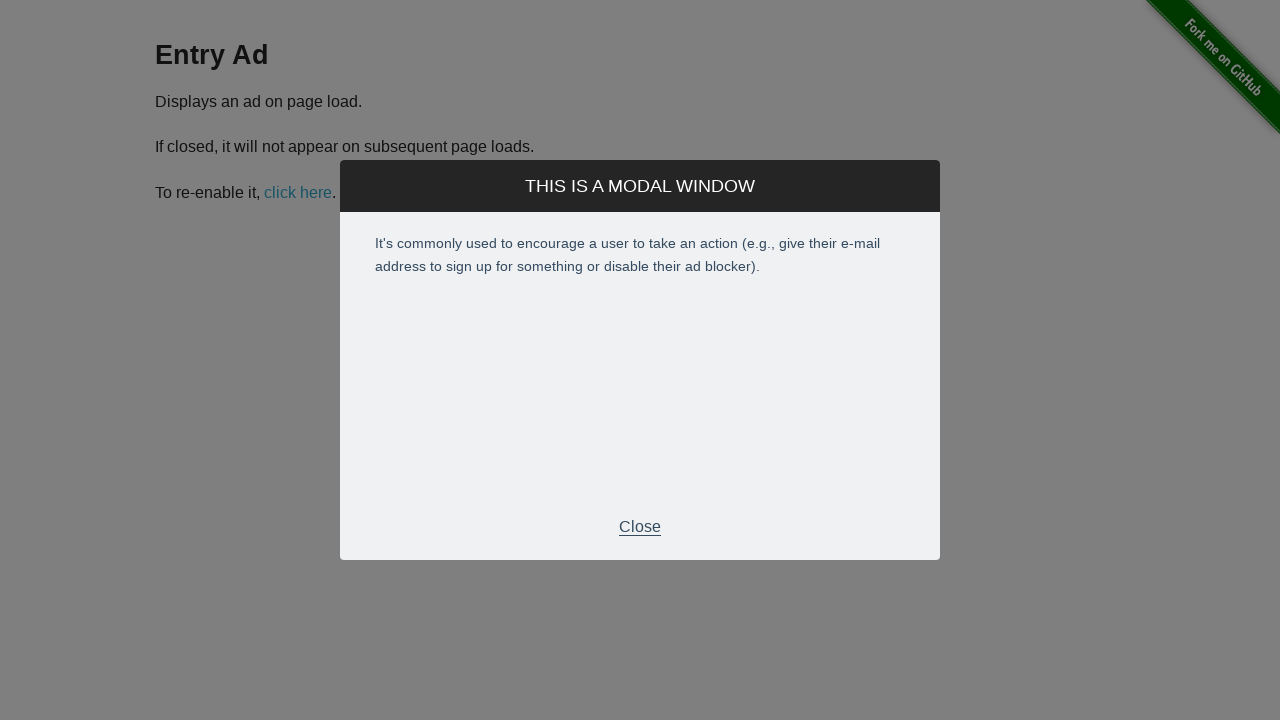

Waited for modal footer with close button to be visible
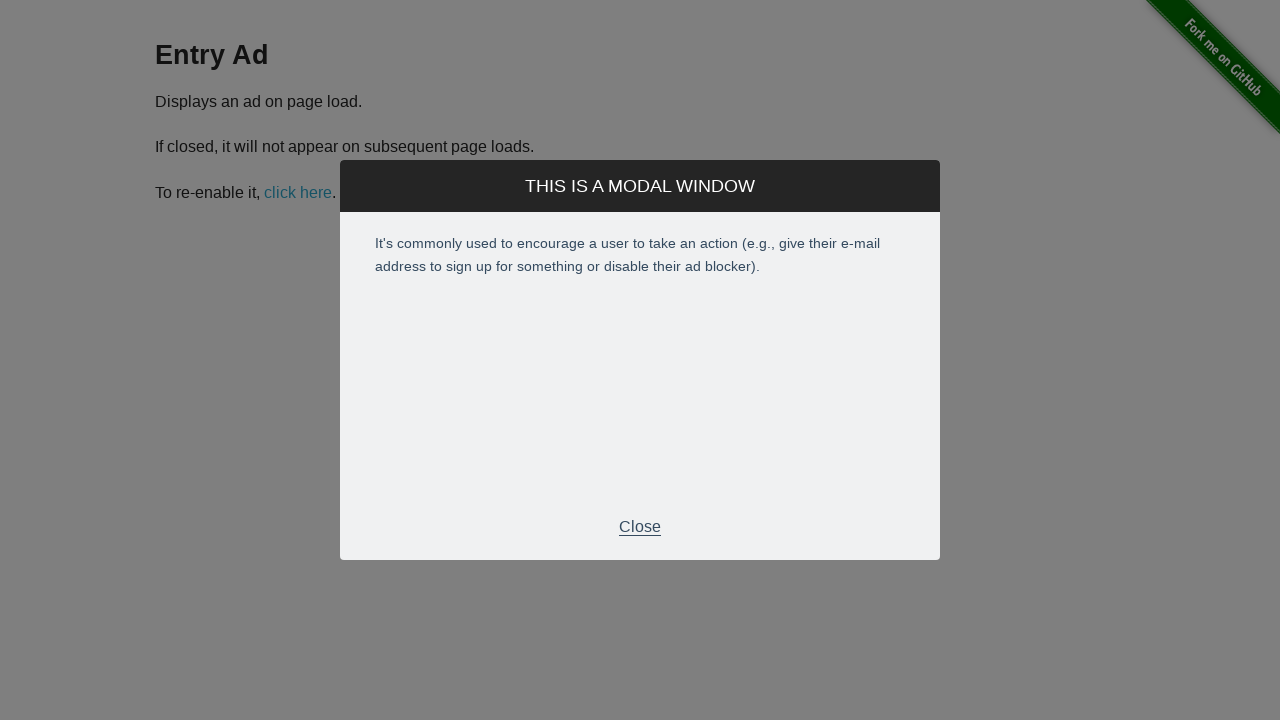

Clicked the close button in the modal footer at (640, 527) on .modal-footer
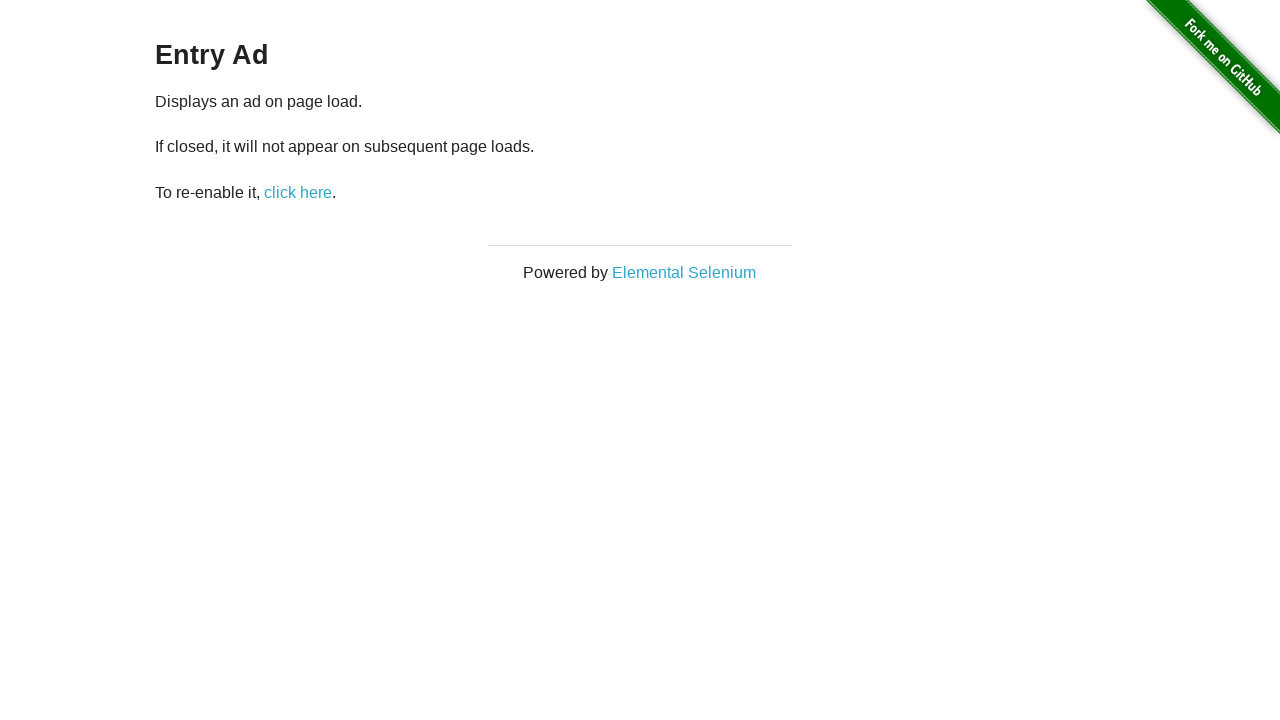

Waited for modal close animation to complete
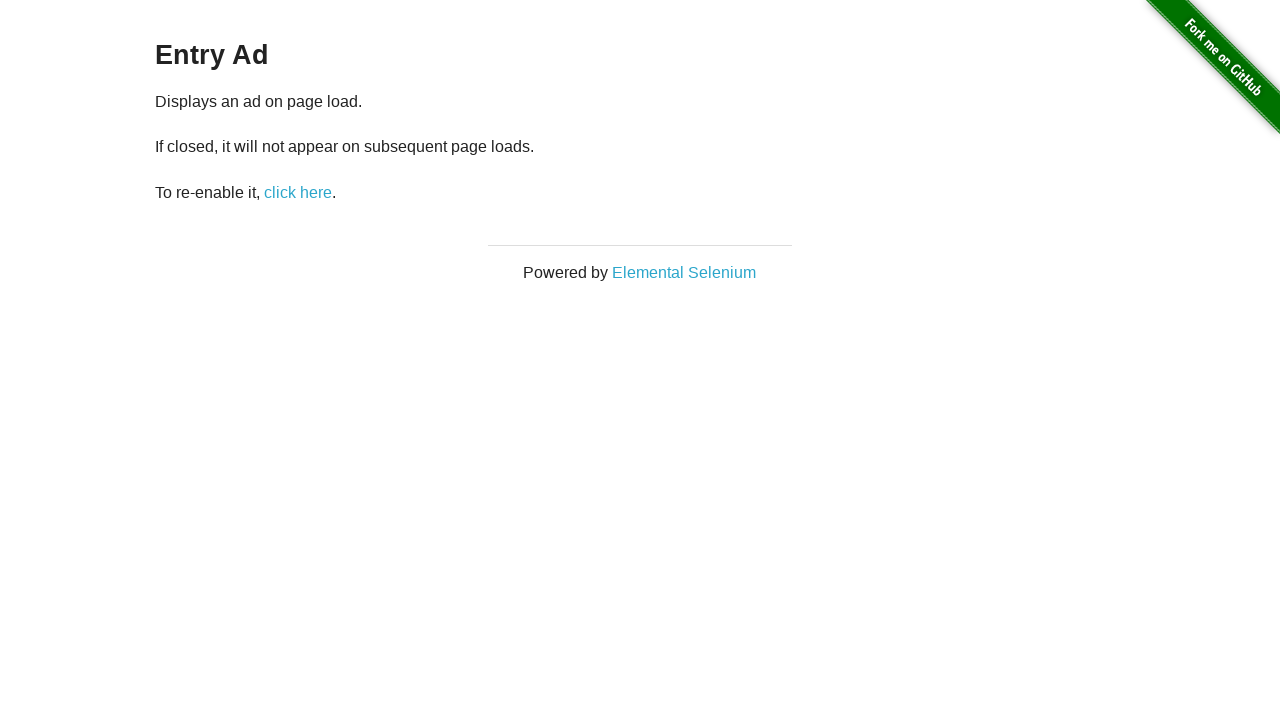

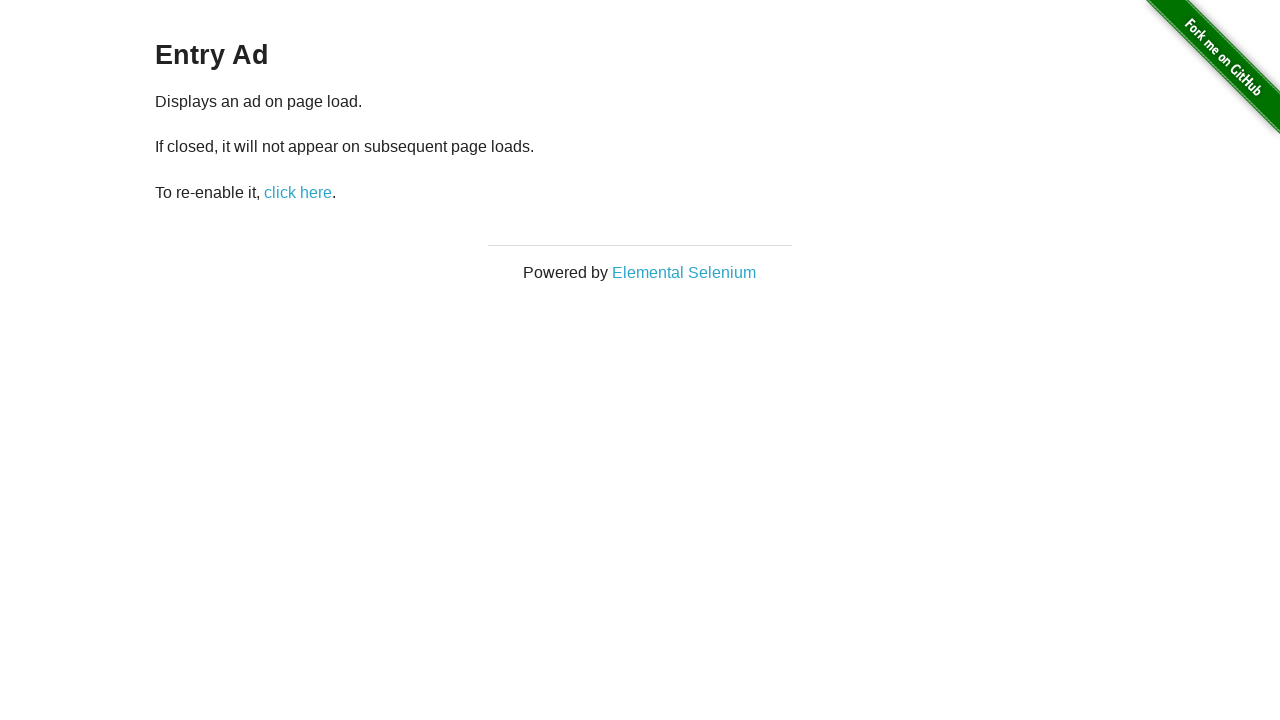